Navigates to Twitch's VALORANT clips directory filtered by last 24 hours, then scrolls through the page to load multiple clip preview cards.

Starting URL: https://www.twitch.tv/directory/game/VALORANT/clips?range=24hr

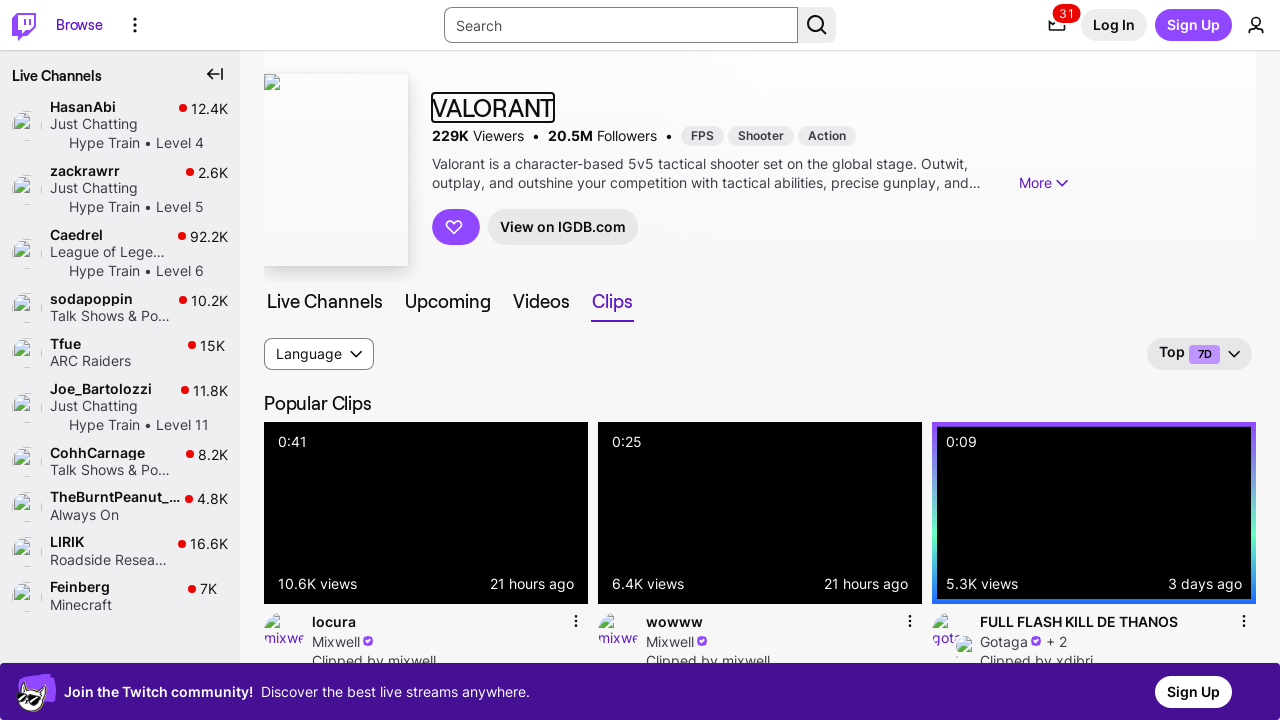

Waited for clip preview card images to load (15s timeout)
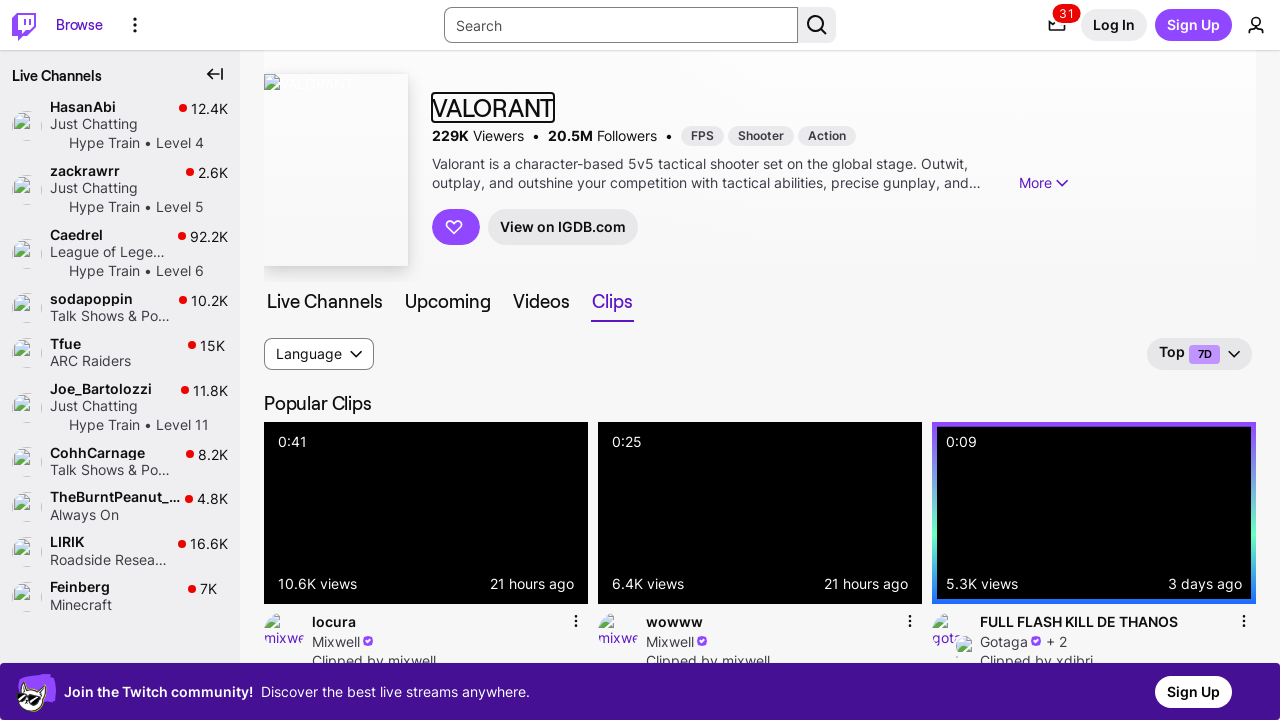

Located 0 clip title elements
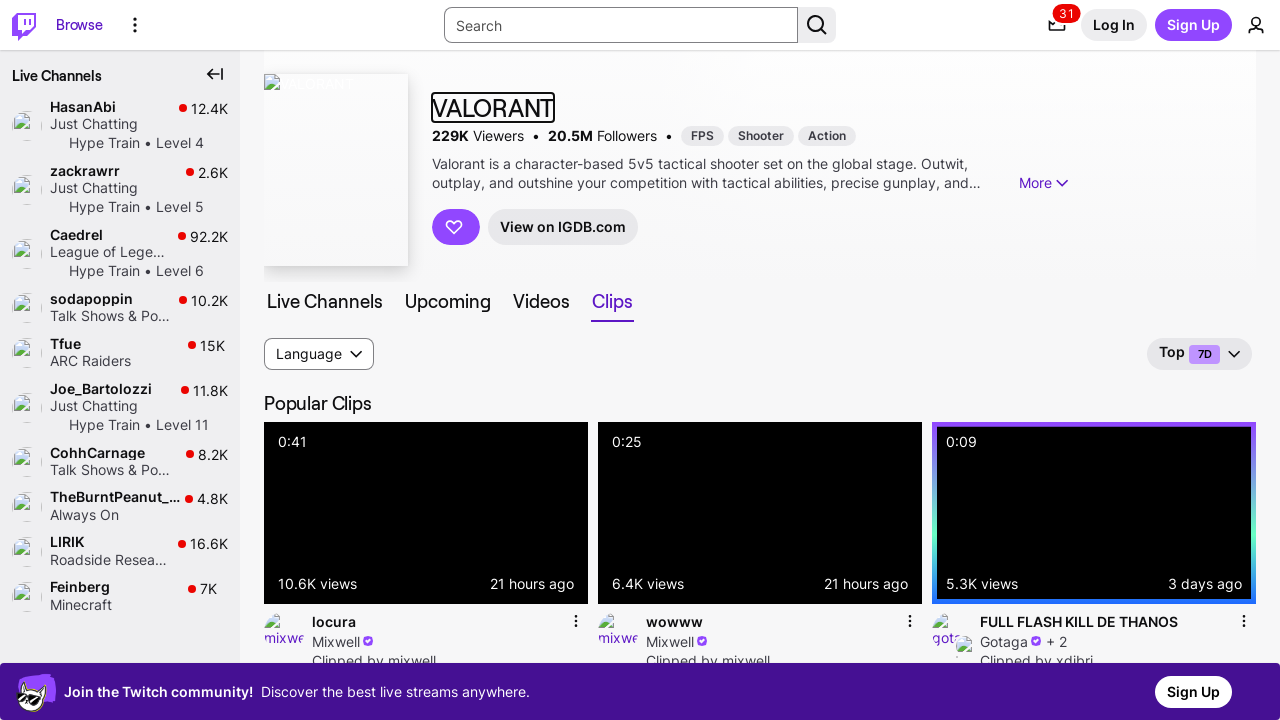

Waited 2 seconds for clips to load after scrolling
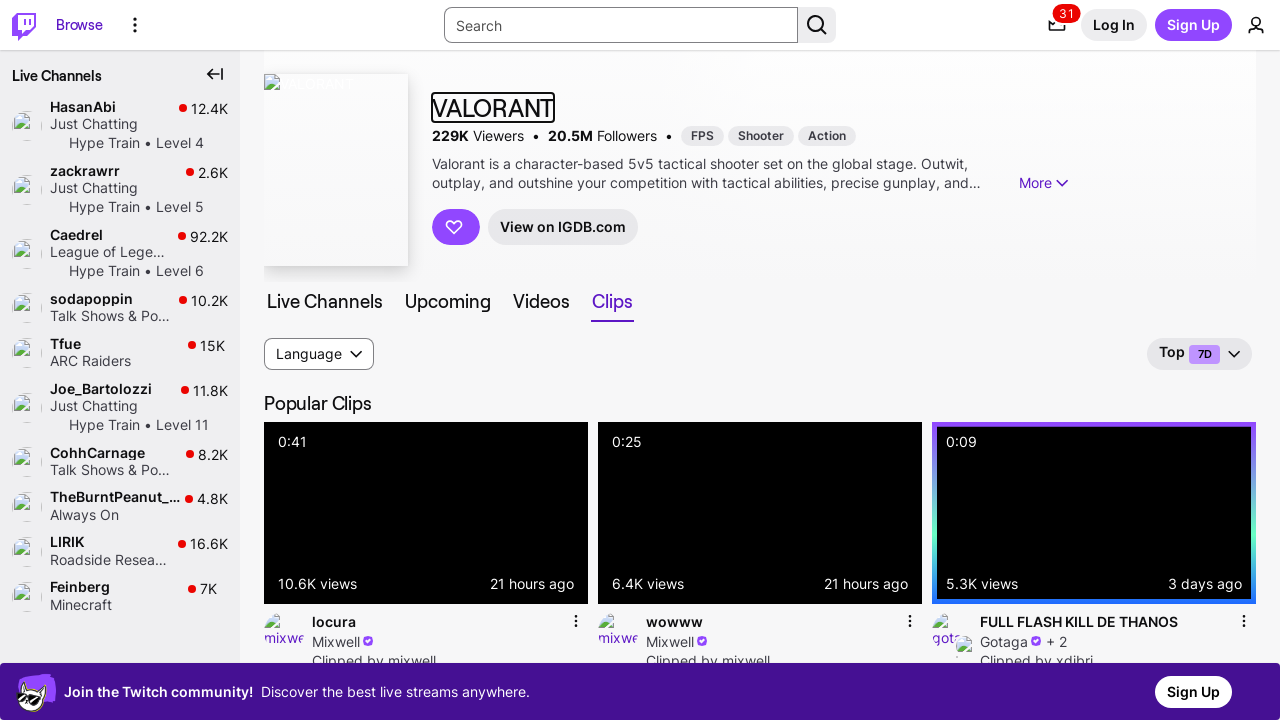

Located 0 clip title elements
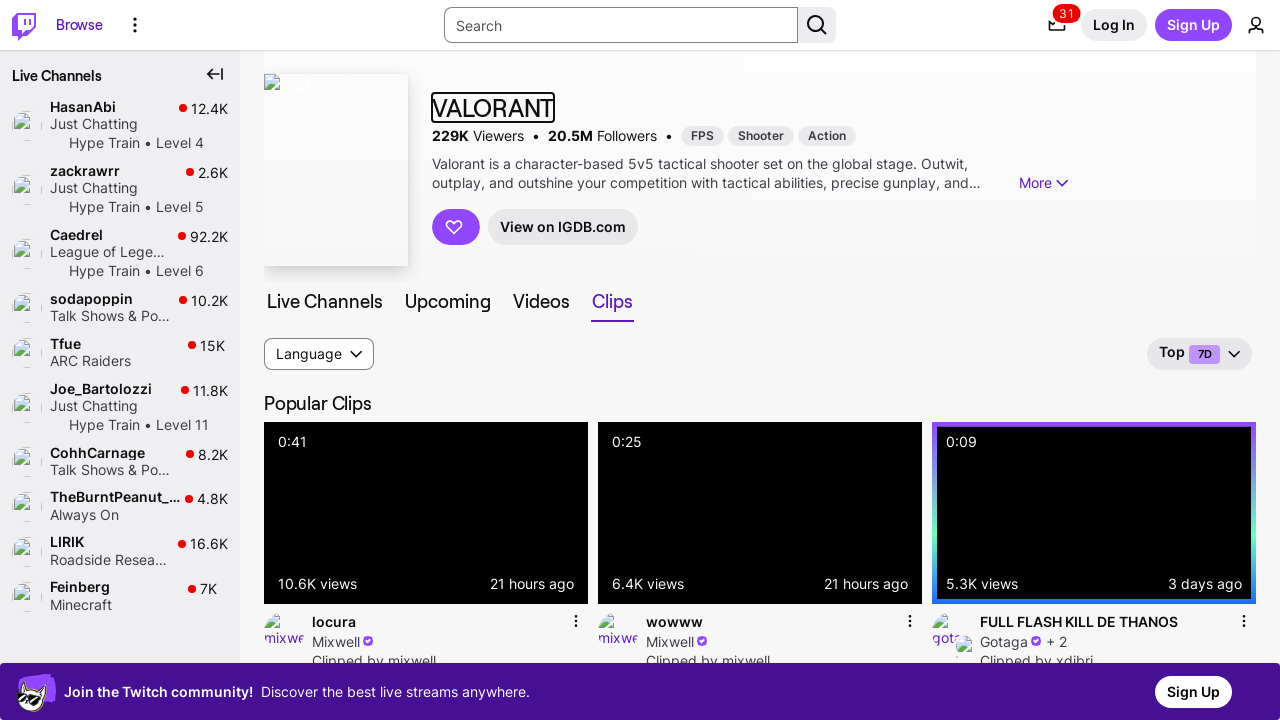

Waited 2 seconds for clips to load after scrolling
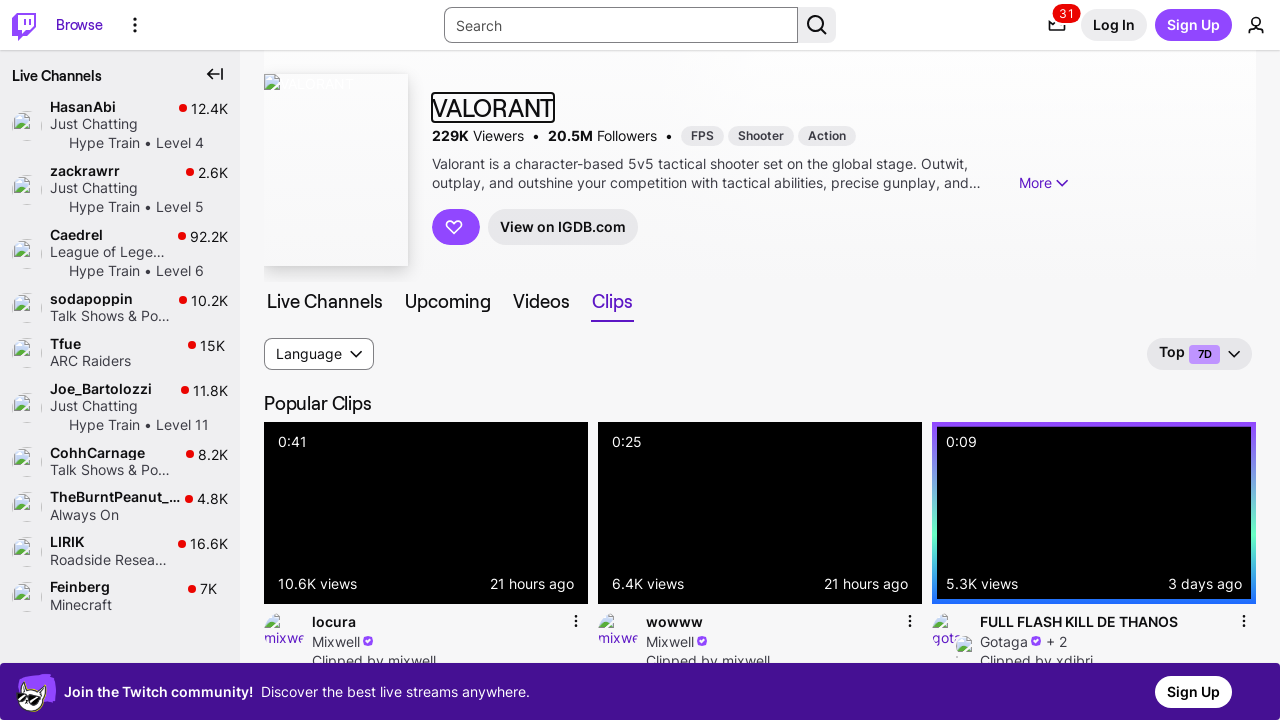

Verified clip preview card images are present after scrolling
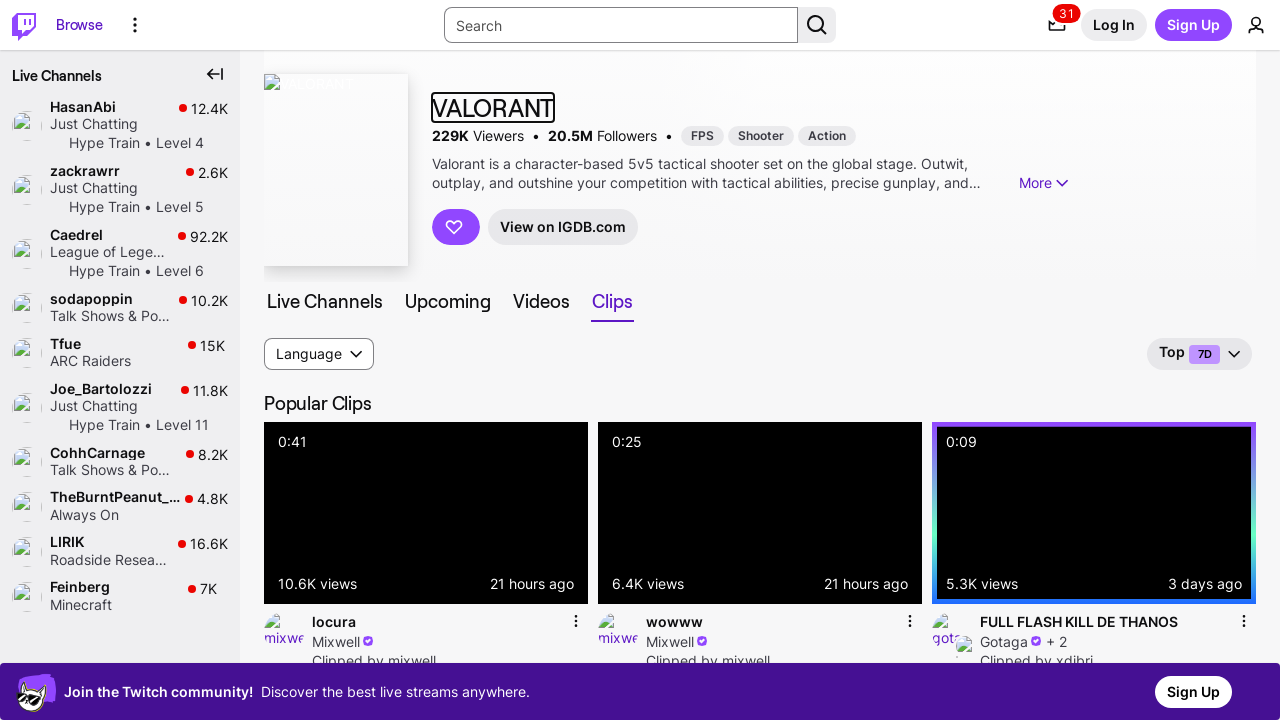

Verified clip preview card channel links are present after scrolling
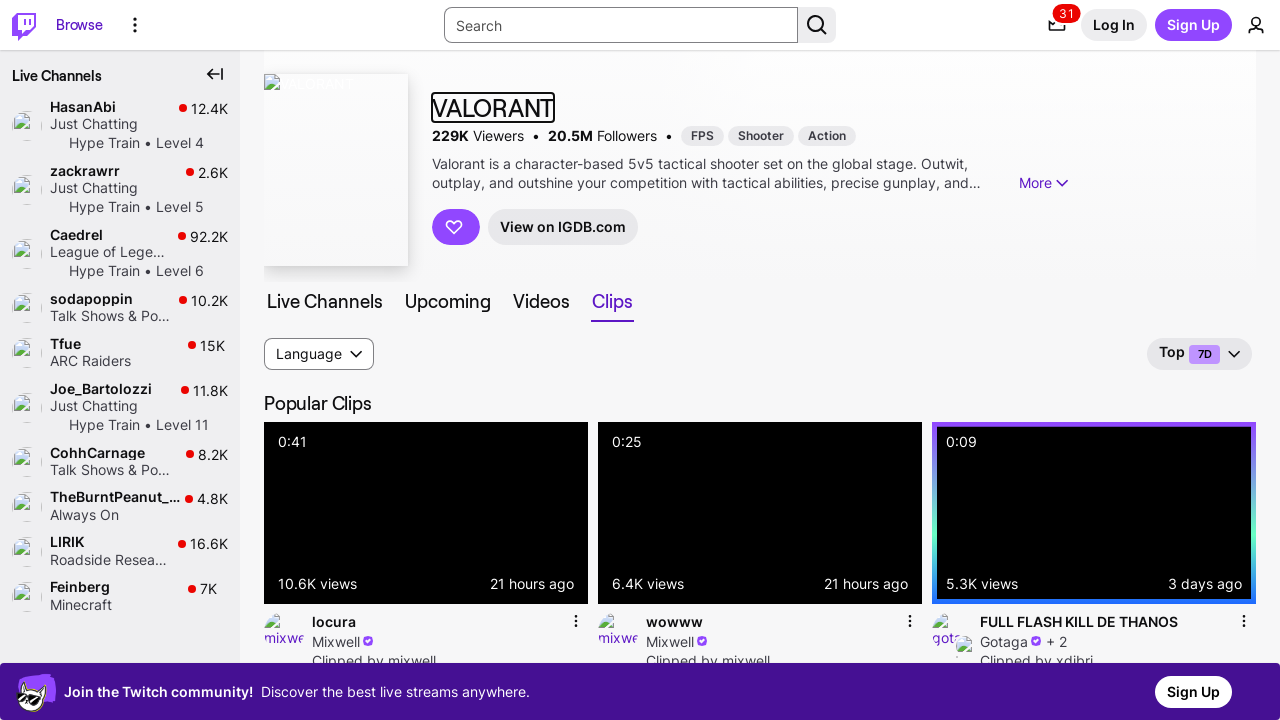

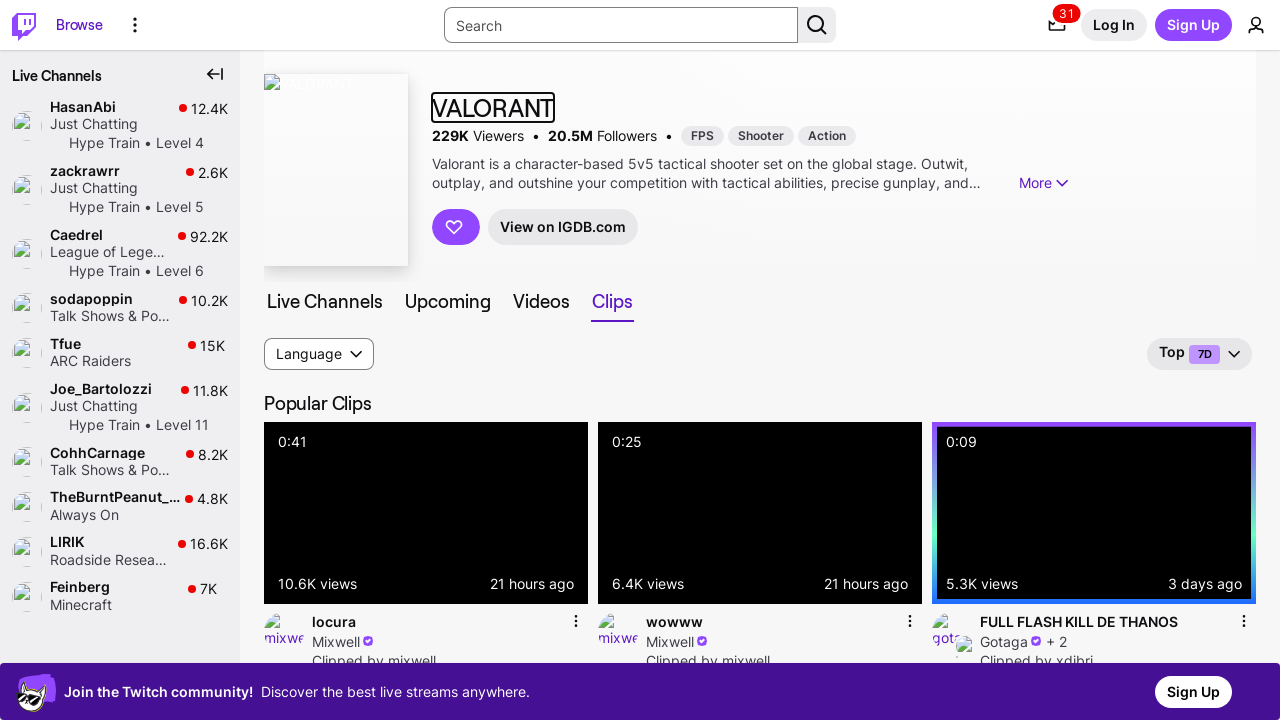